Tests adding todo items by filling the input field and pressing Enter, verifying the list updates correctly

Starting URL: https://demo.playwright.dev/todomvc

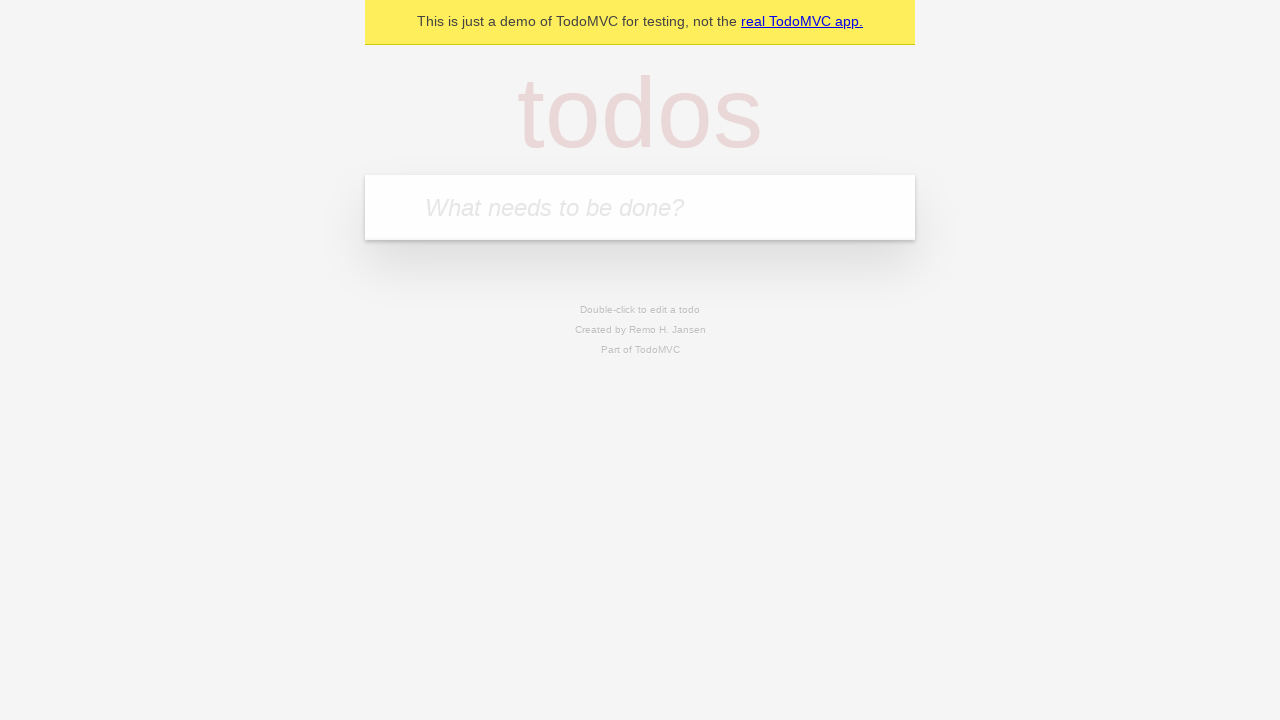

Located the todo input field
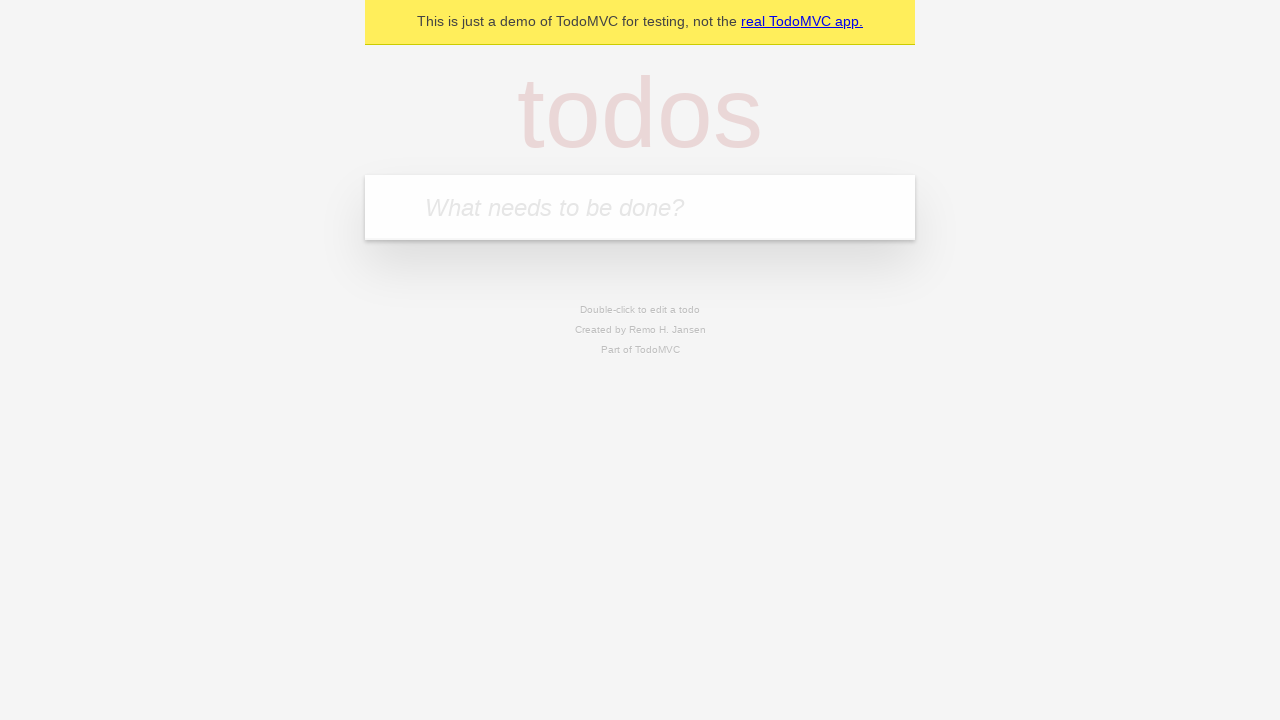

Filled input field with 'buy some cheese' on internal:attr=[placeholder="What needs to be done?"i]
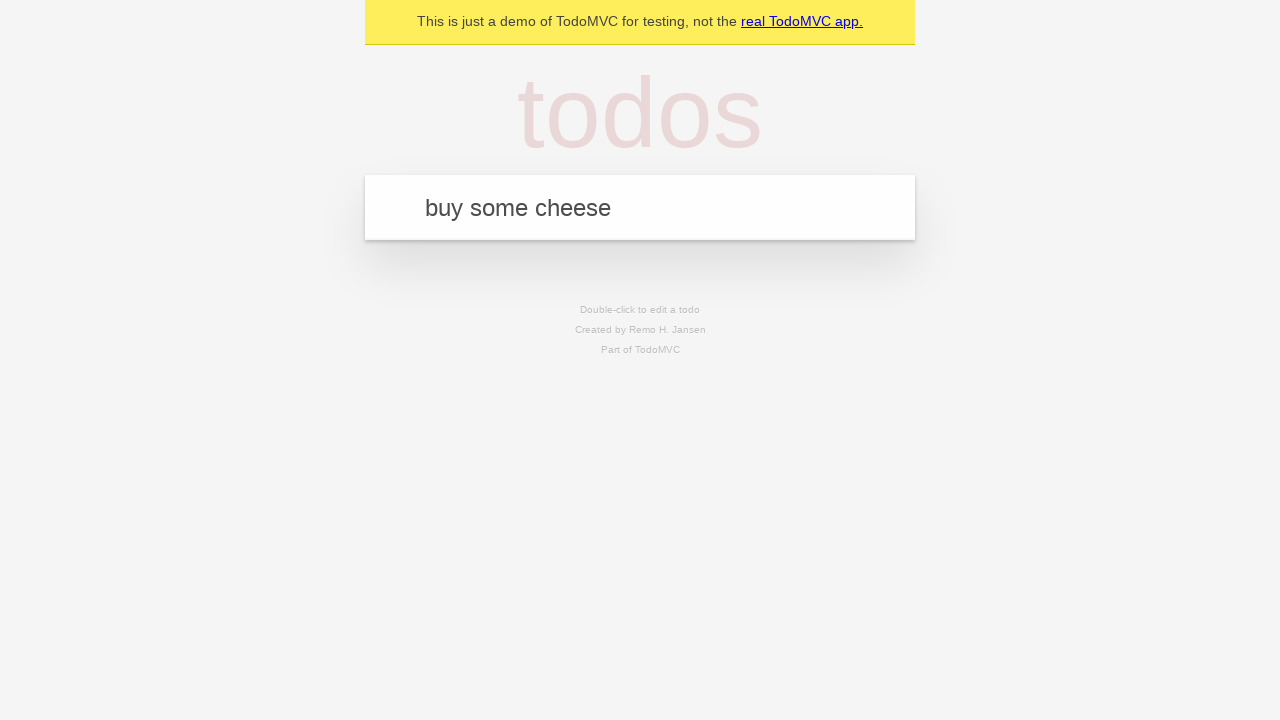

Pressed Enter to add first todo item on internal:attr=[placeholder="What needs to be done?"i]
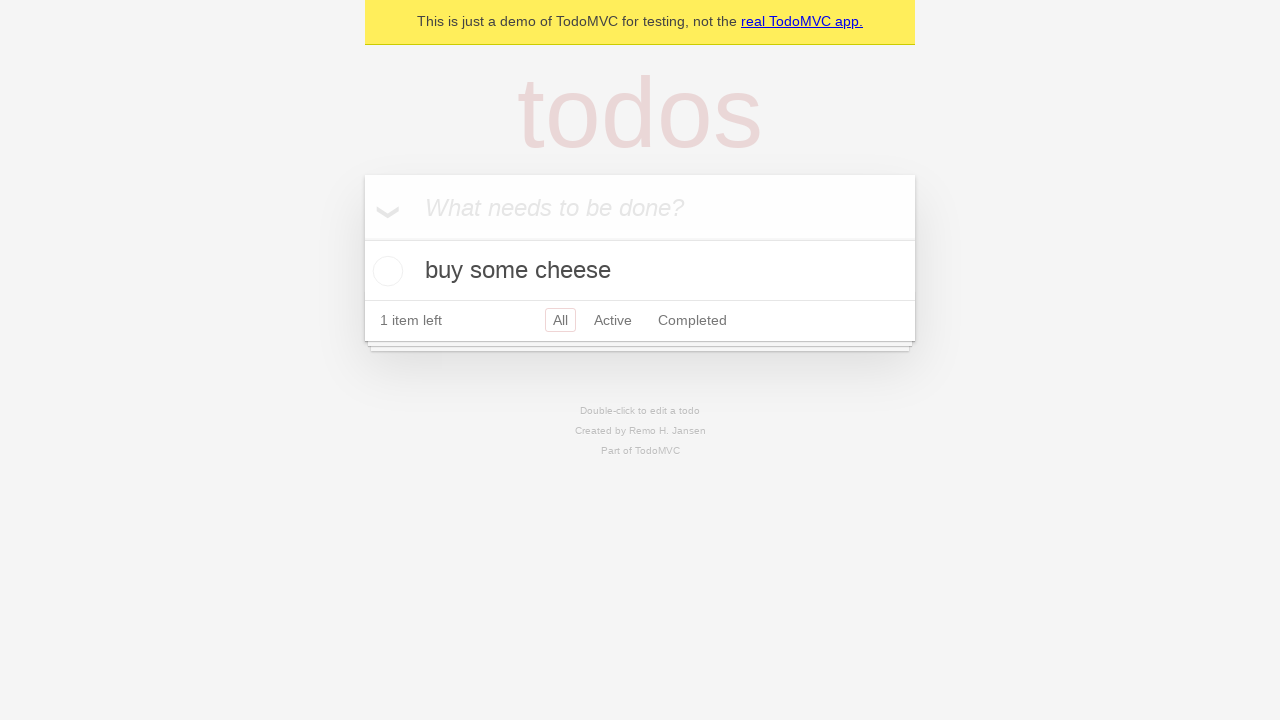

First todo item appeared in the list
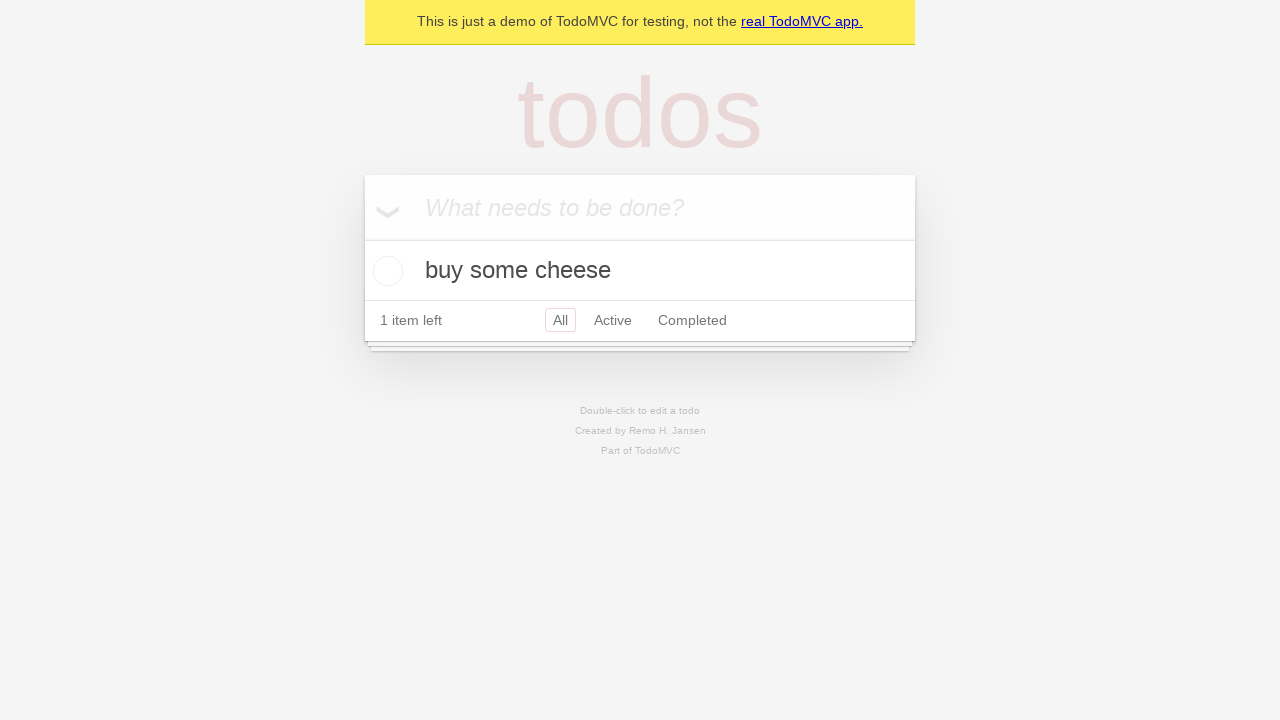

Filled input field with 'feed the cat' on internal:attr=[placeholder="What needs to be done?"i]
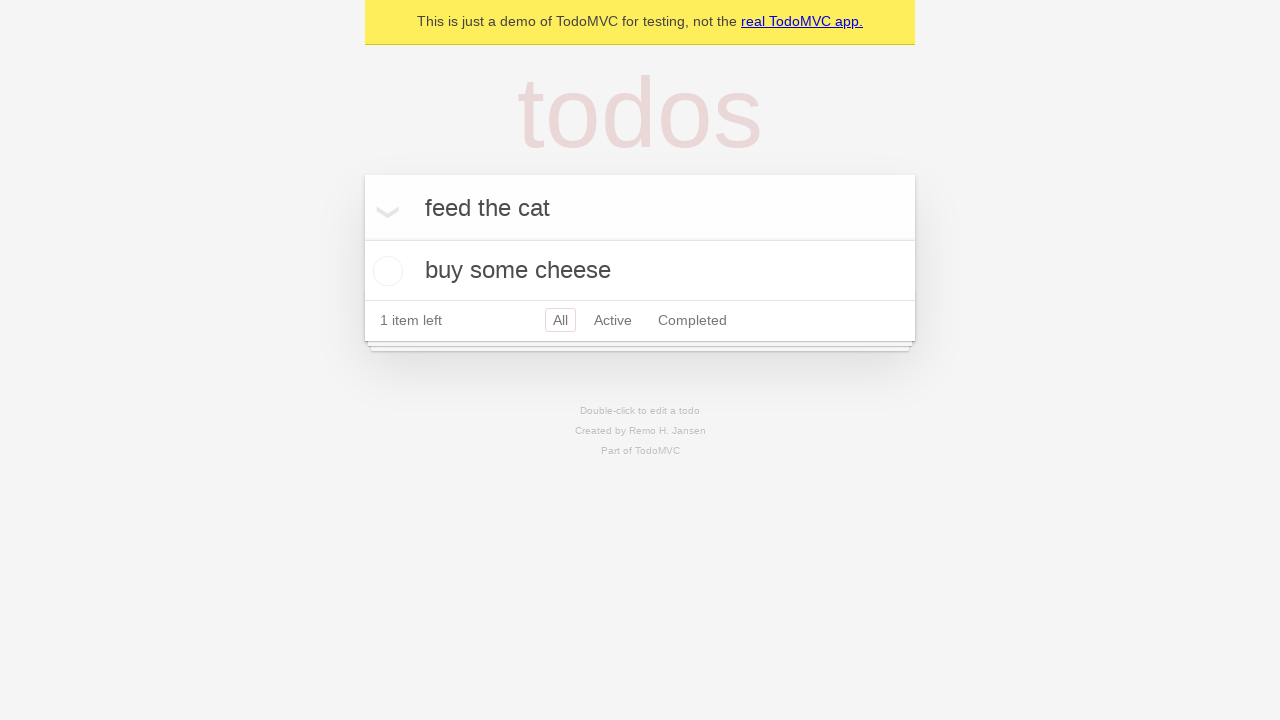

Pressed Enter to add second todo item on internal:attr=[placeholder="What needs to be done?"i]
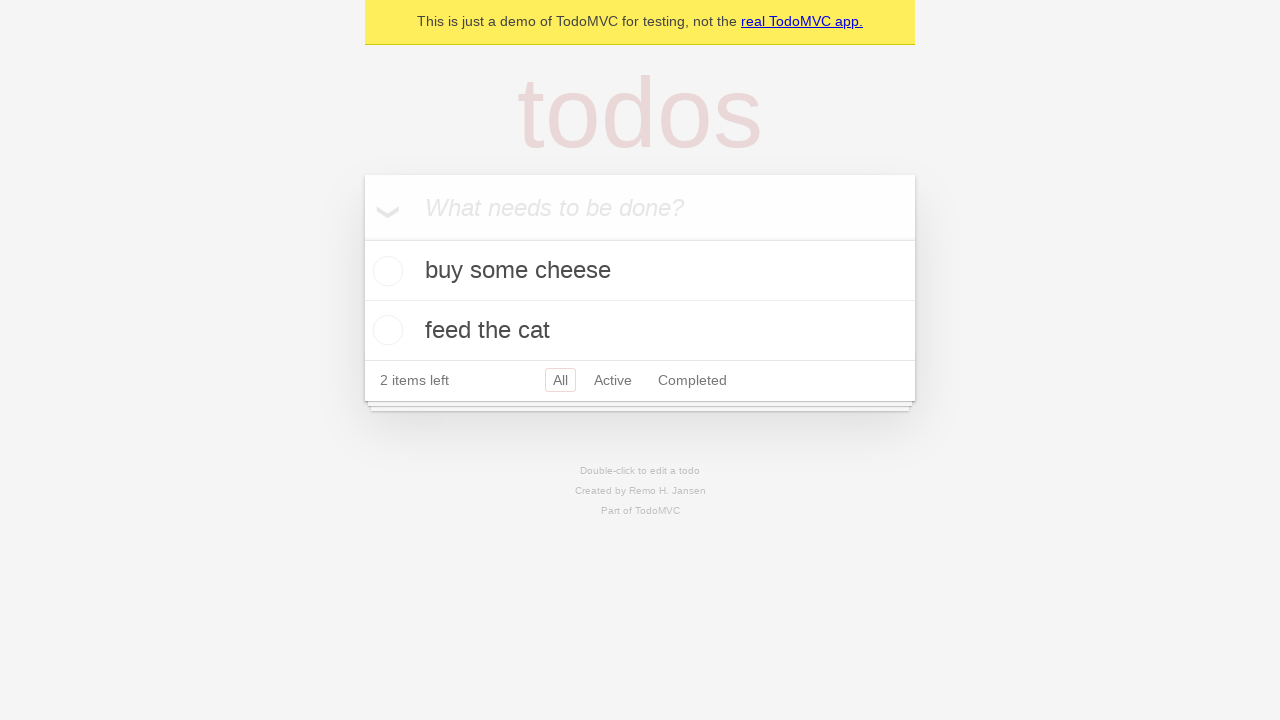

Second todo item appeared in the list
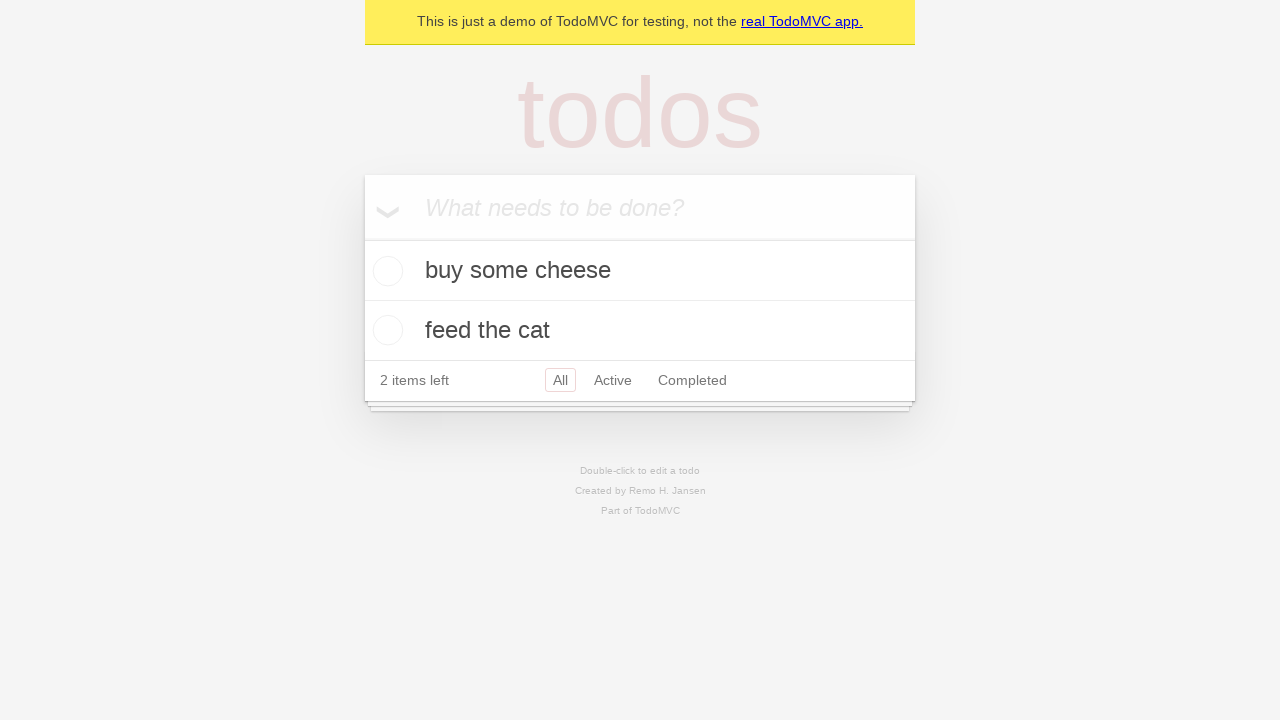

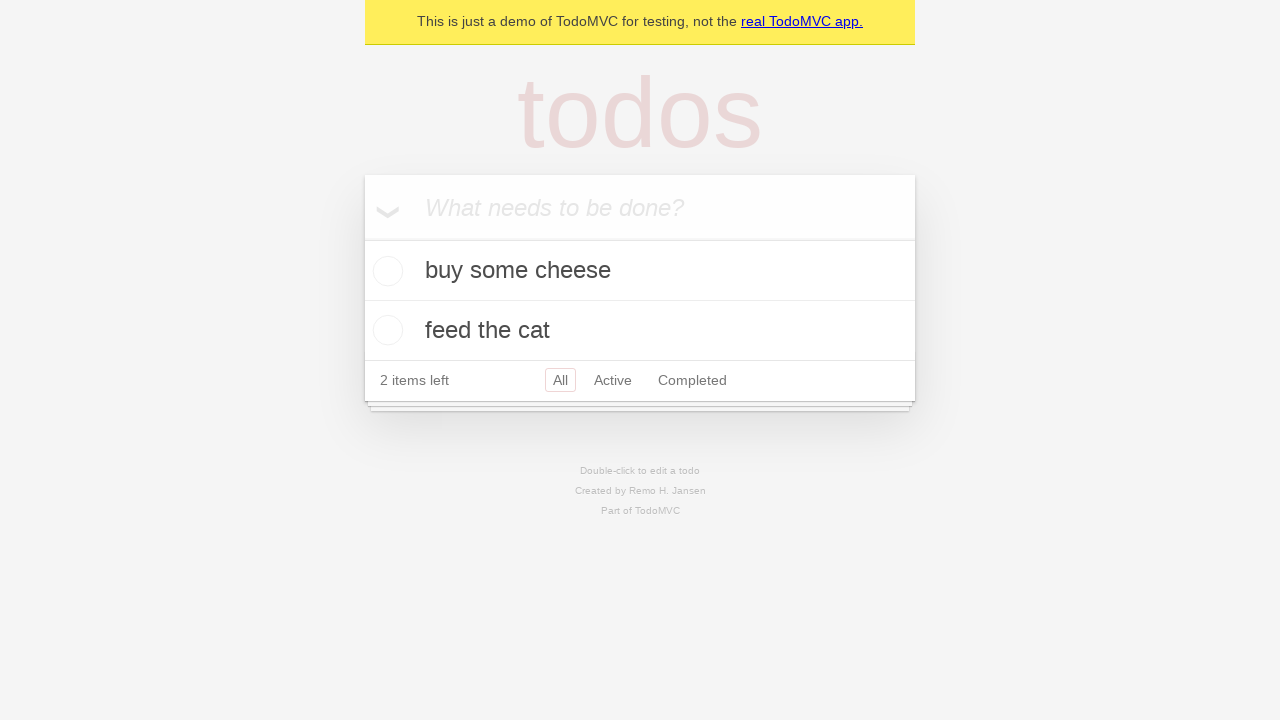